Tests passenger selection dropdown by clicking the passenger info button and incrementing adult count multiple times

Starting URL: https://rahulshettyacademy.com/dropdownsPractise/

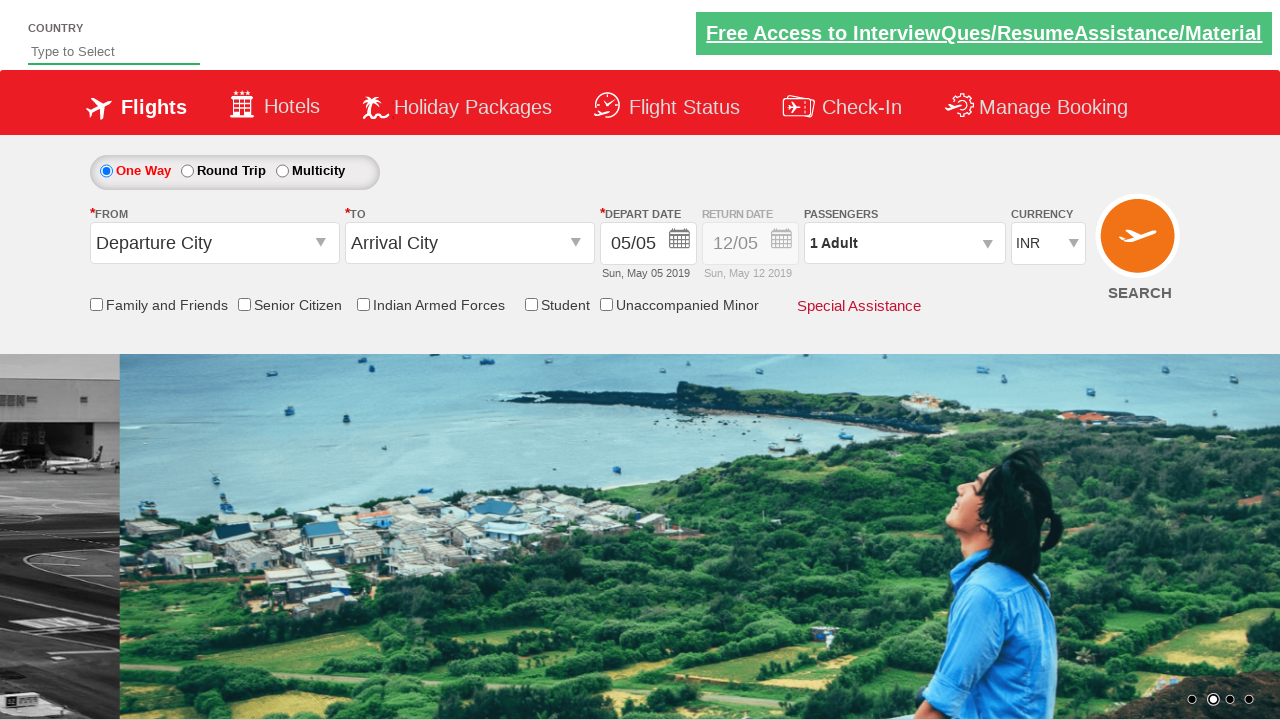

Clicked passenger info dropdown button at (904, 243) on div#divpaxinfo
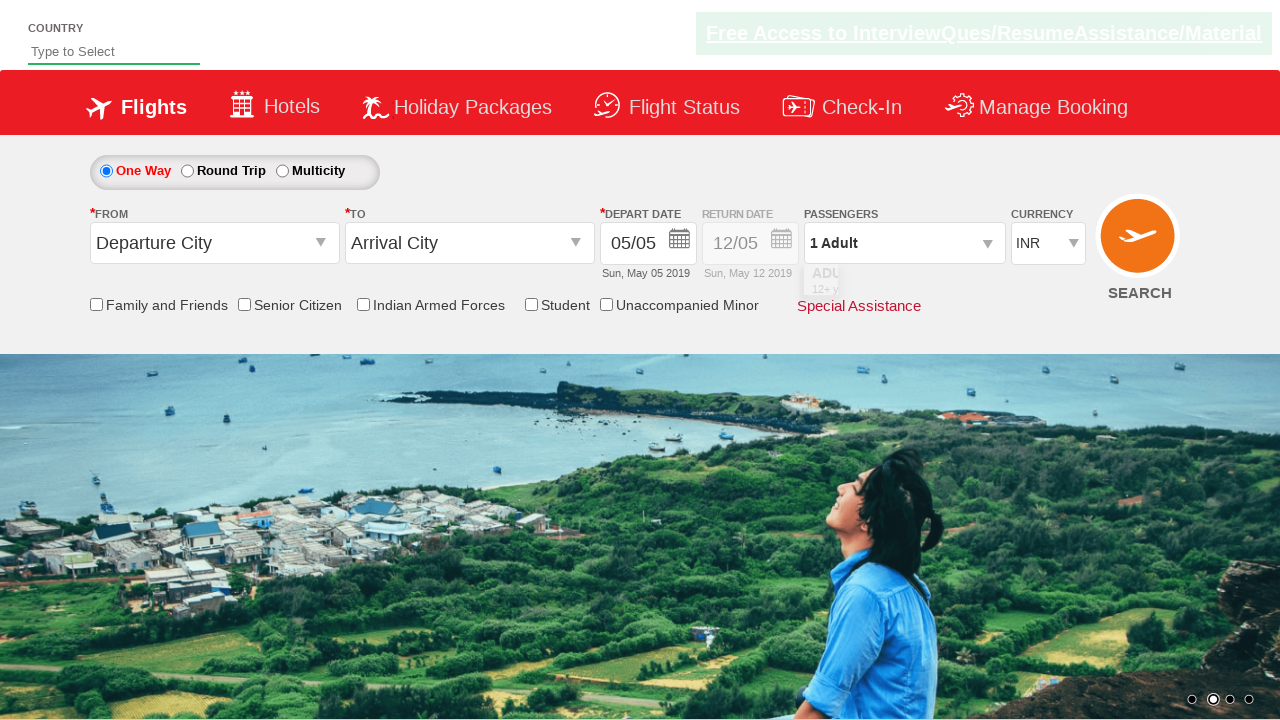

Waited for dropdown to open
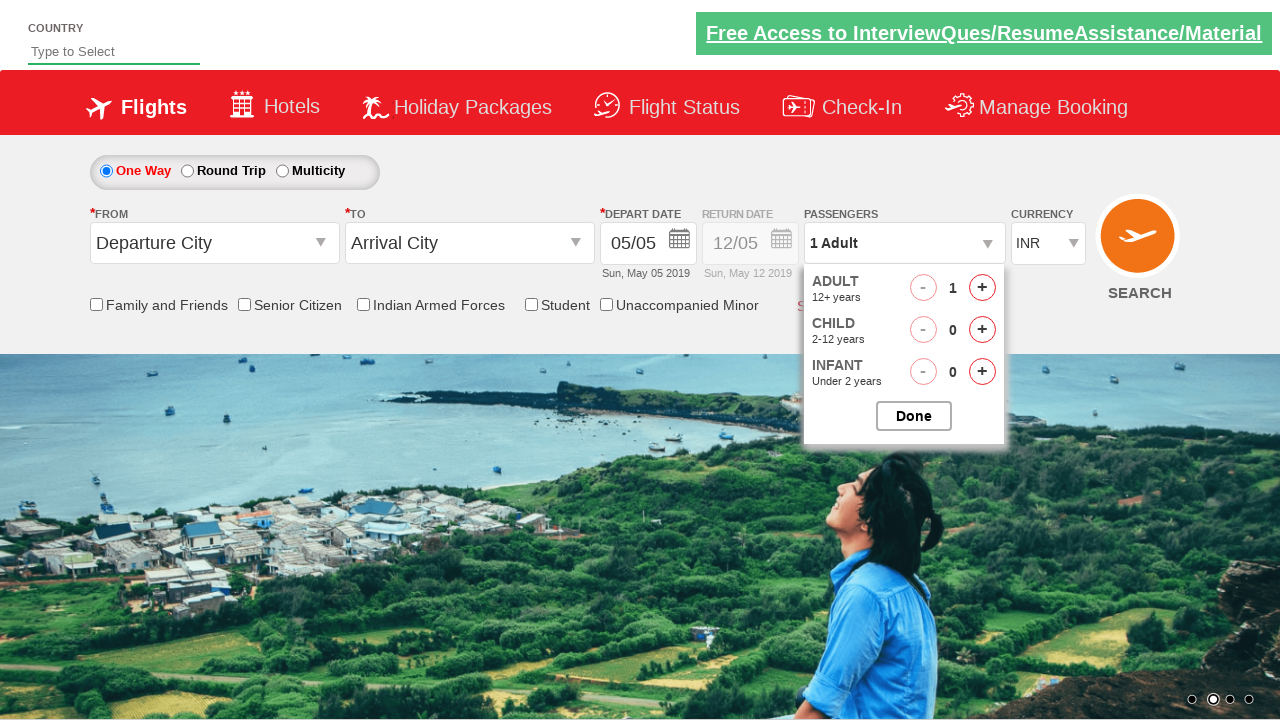

Clicked adult increment button (click 1 of 9) at (982, 288) on span#hrefIncAdt
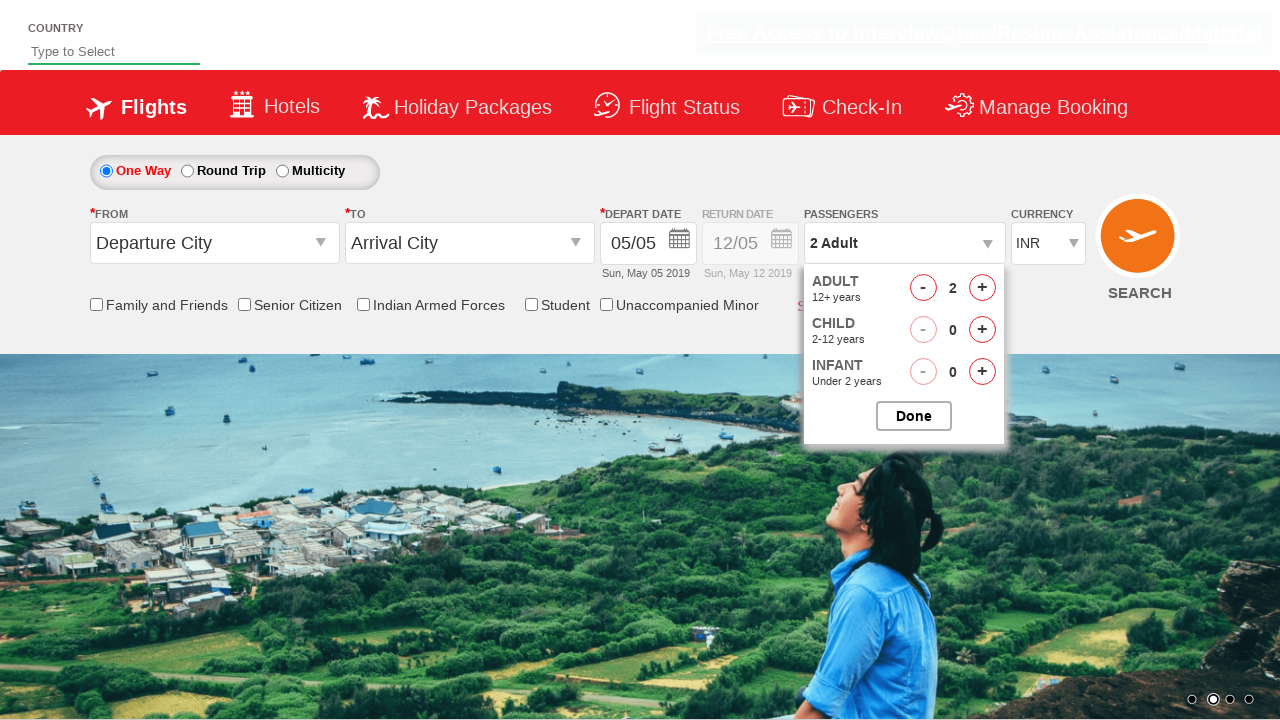

Waited for UI to update after adult count increment
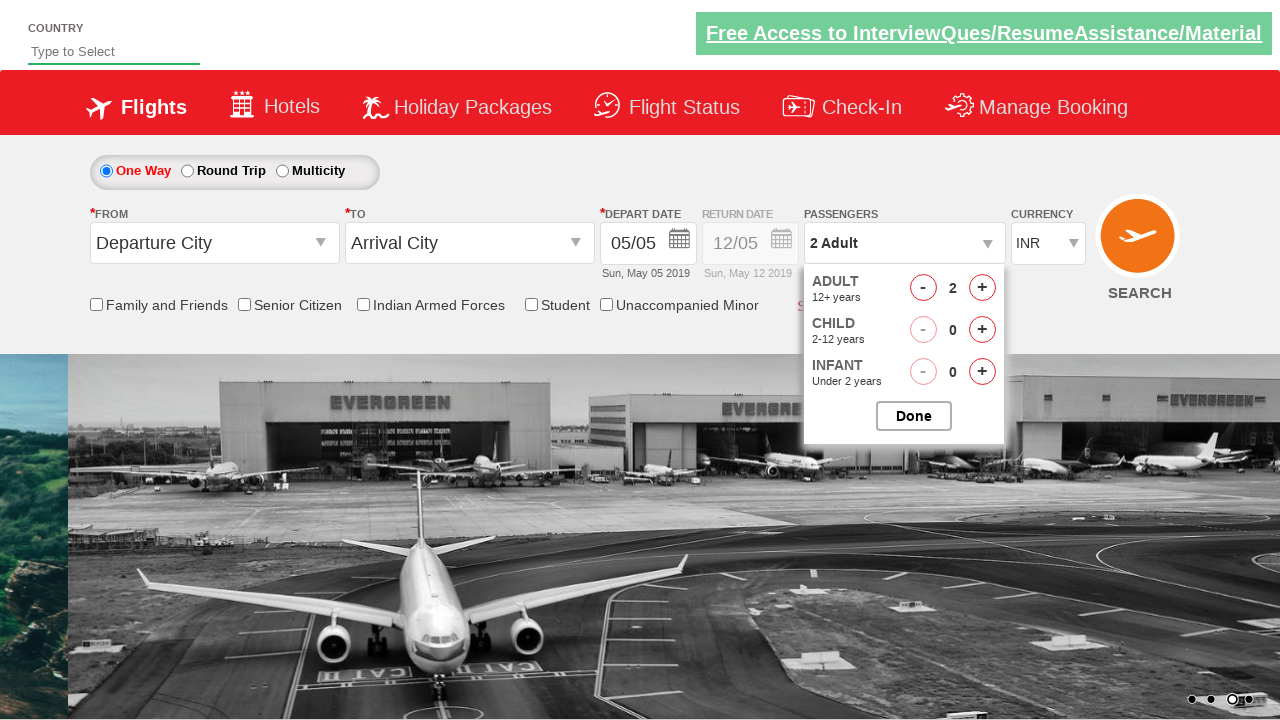

Clicked adult increment button (click 2 of 9) at (982, 288) on span#hrefIncAdt
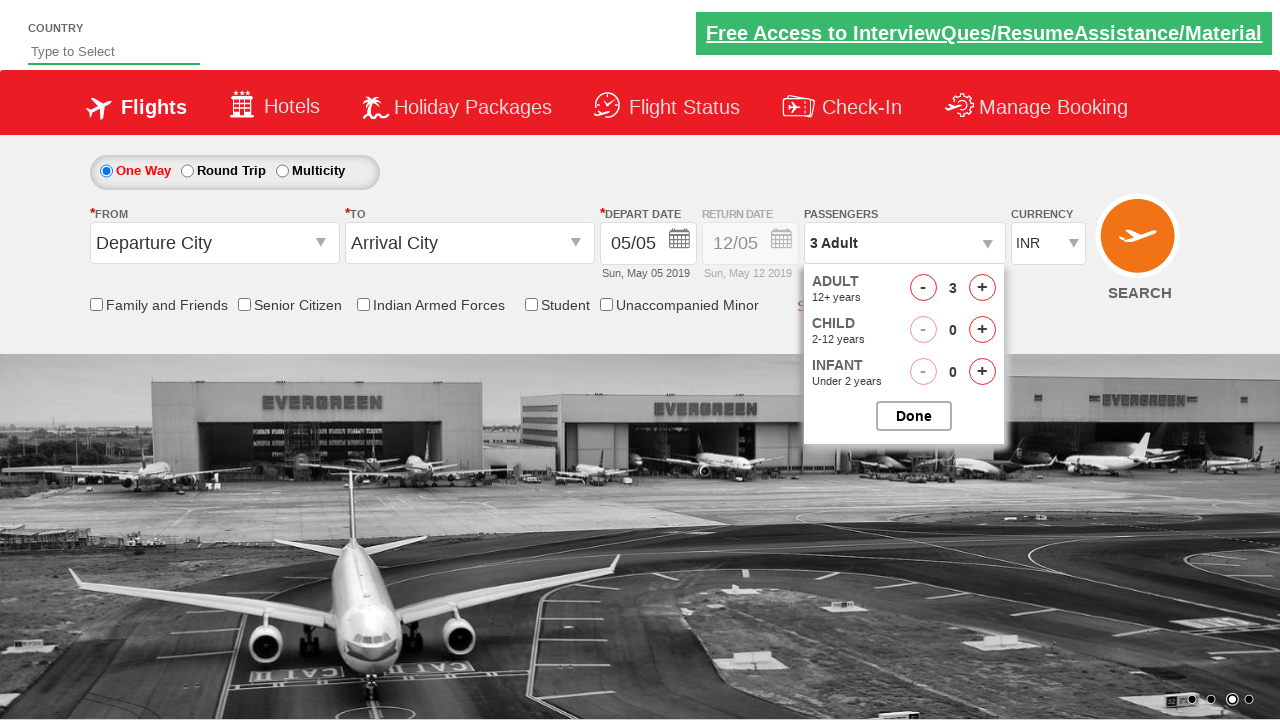

Waited for UI to update after adult count increment
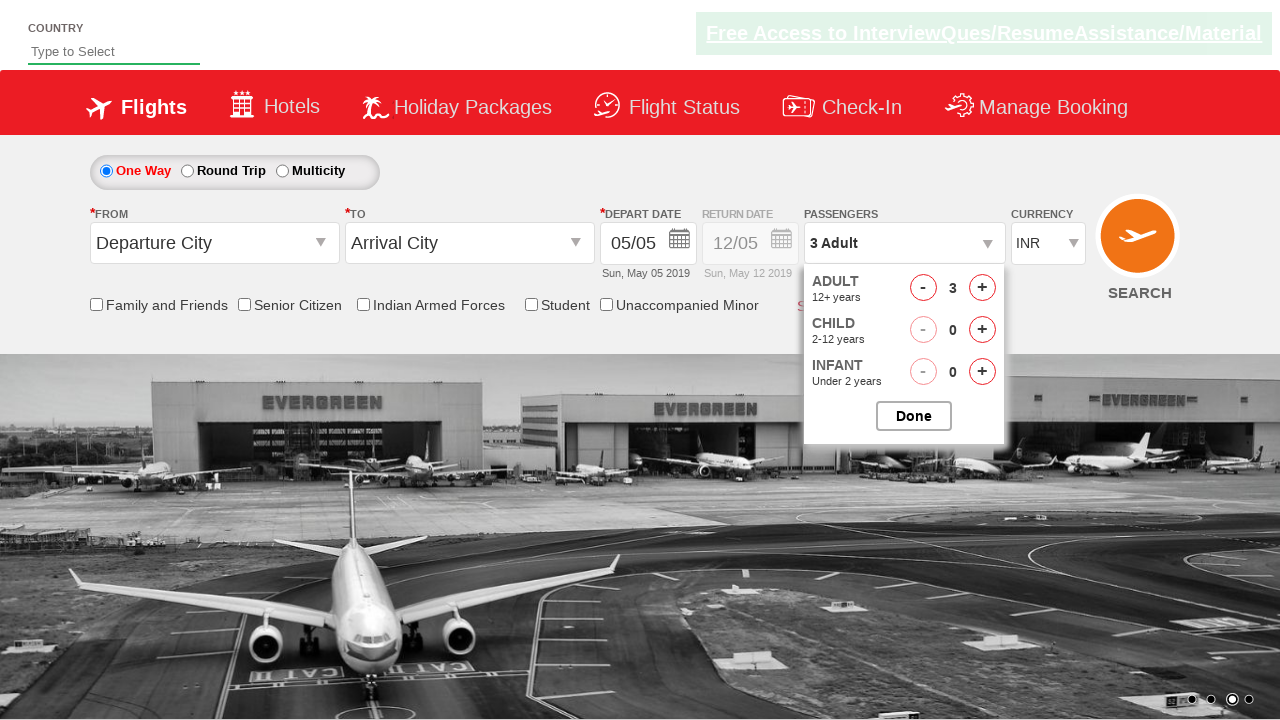

Clicked adult increment button (click 3 of 9) at (982, 288) on span#hrefIncAdt
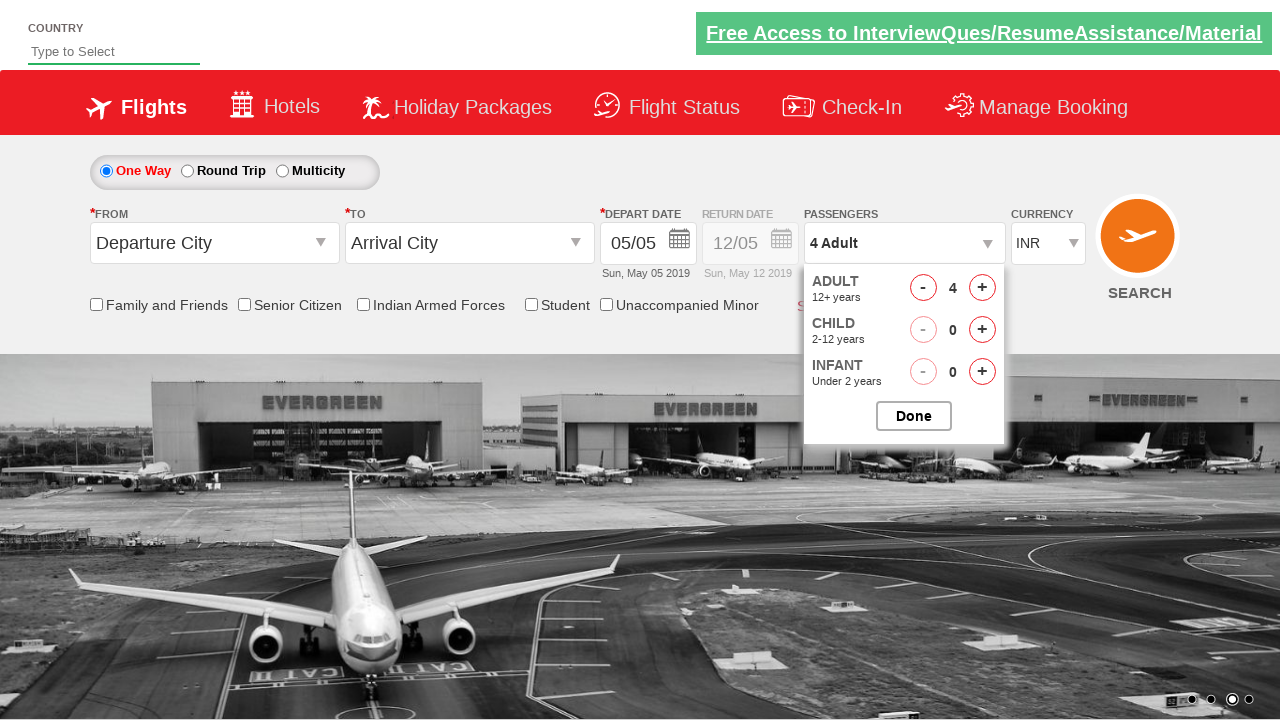

Waited for UI to update after adult count increment
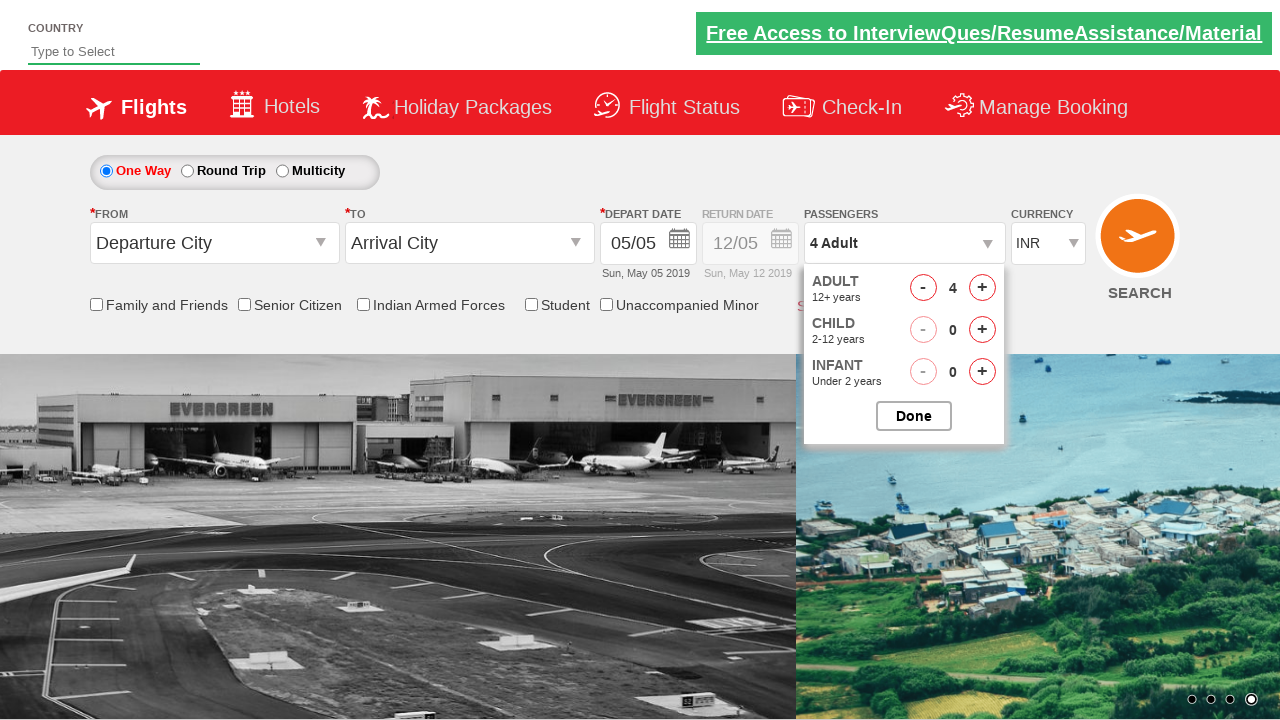

Clicked adult increment button (click 4 of 9) at (982, 288) on span#hrefIncAdt
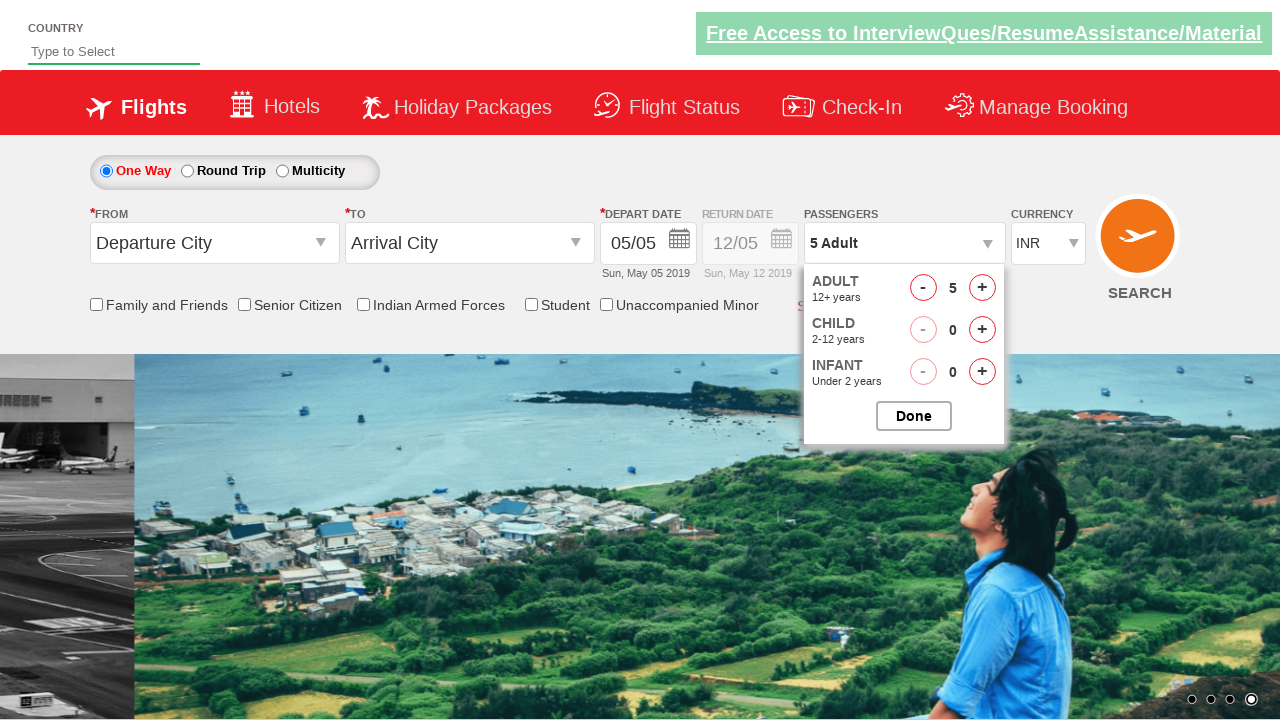

Waited for UI to update after adult count increment
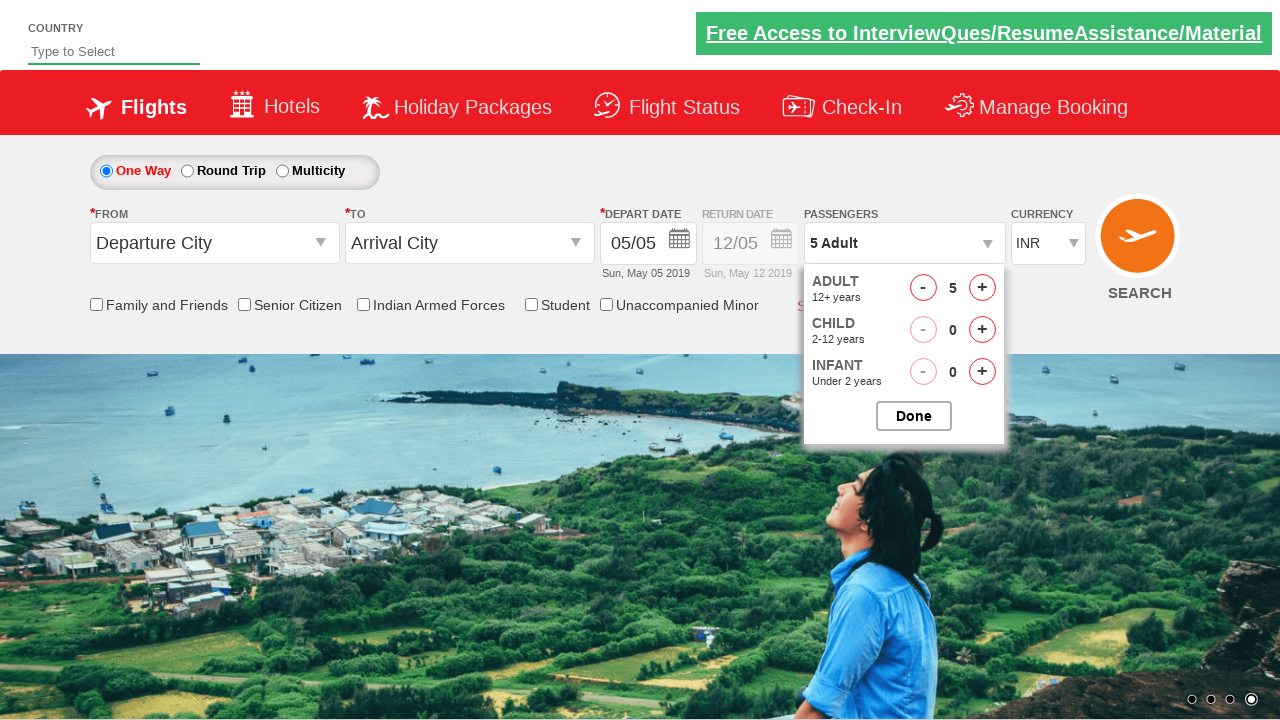

Clicked adult increment button (click 5 of 9) at (982, 288) on span#hrefIncAdt
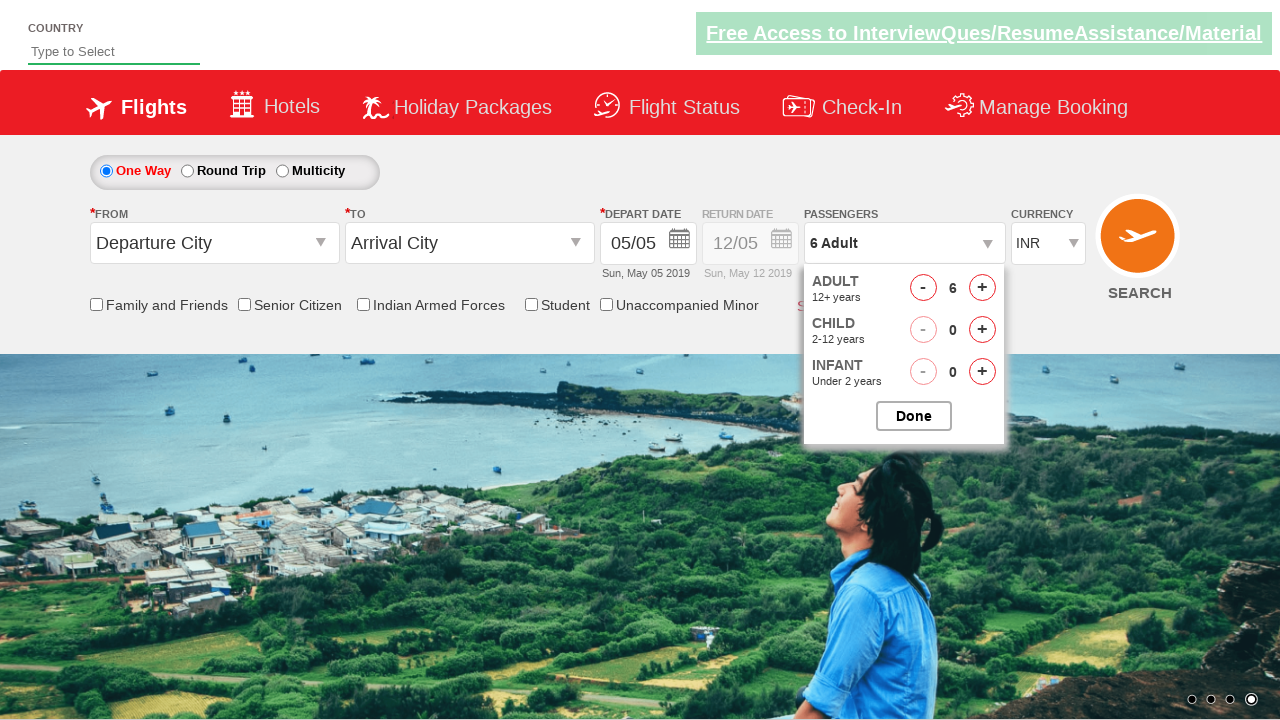

Waited for UI to update after adult count increment
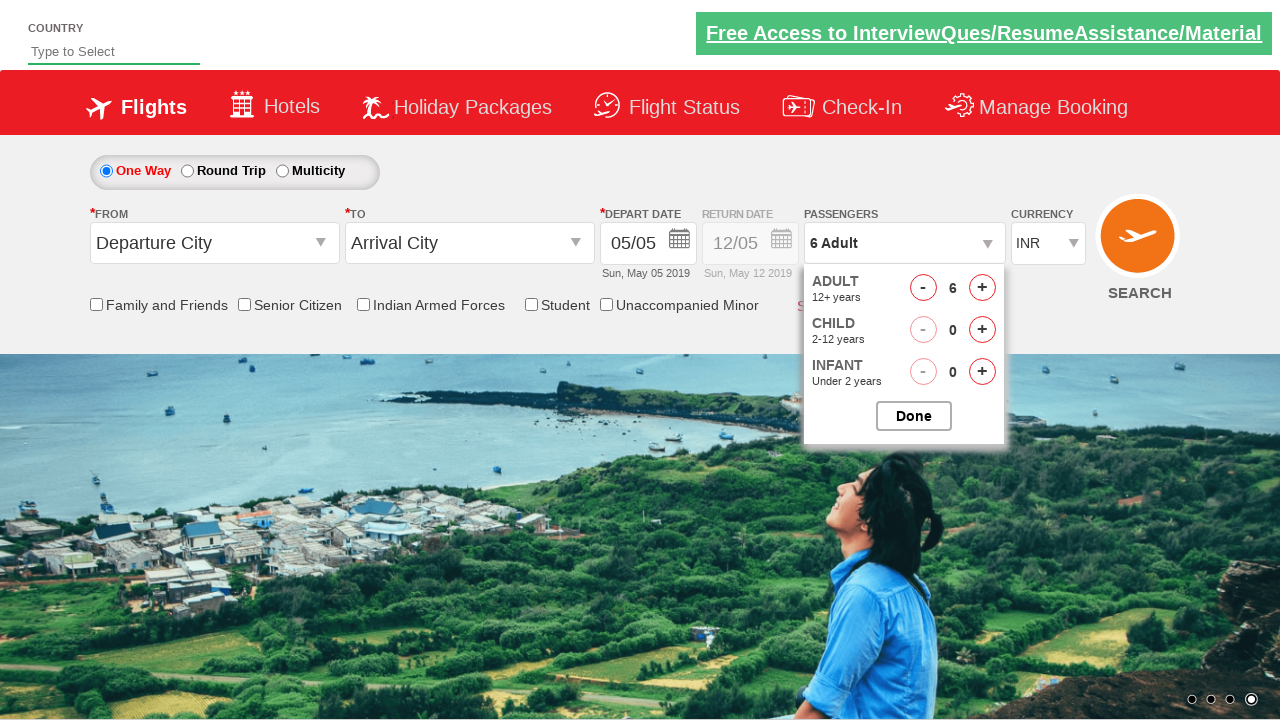

Clicked adult increment button (click 6 of 9) at (982, 288) on span#hrefIncAdt
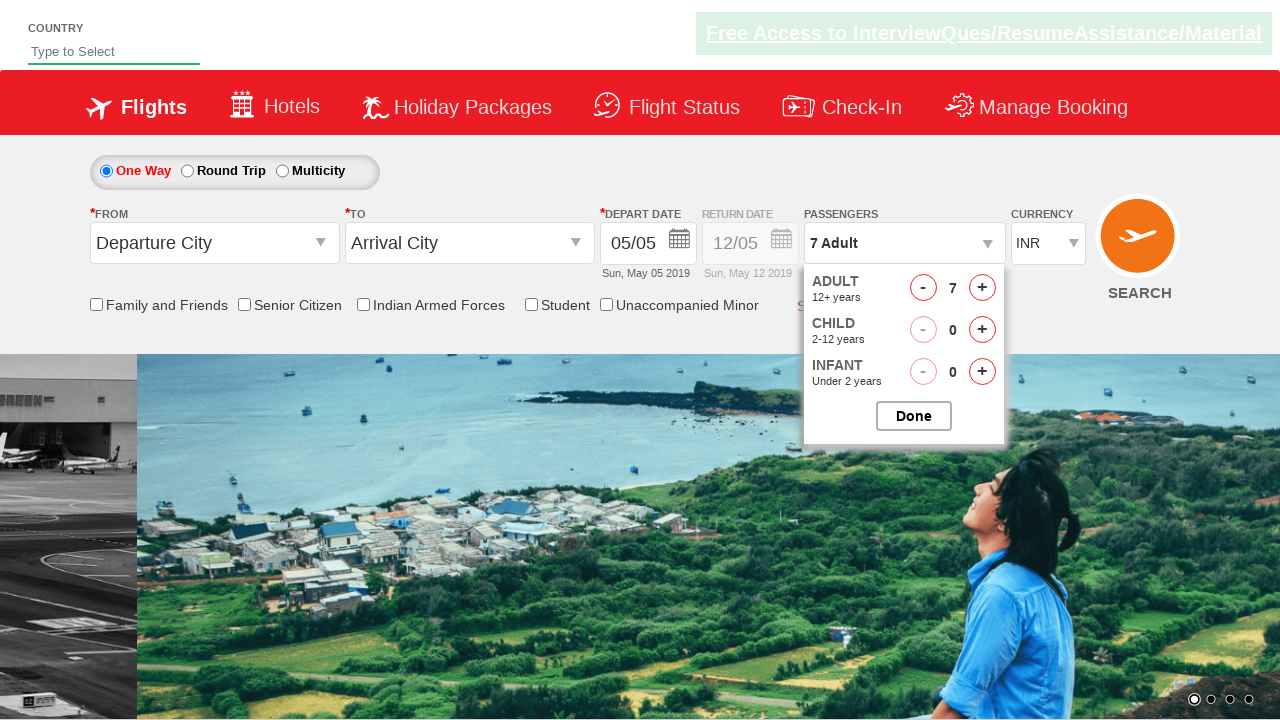

Waited for UI to update after adult count increment
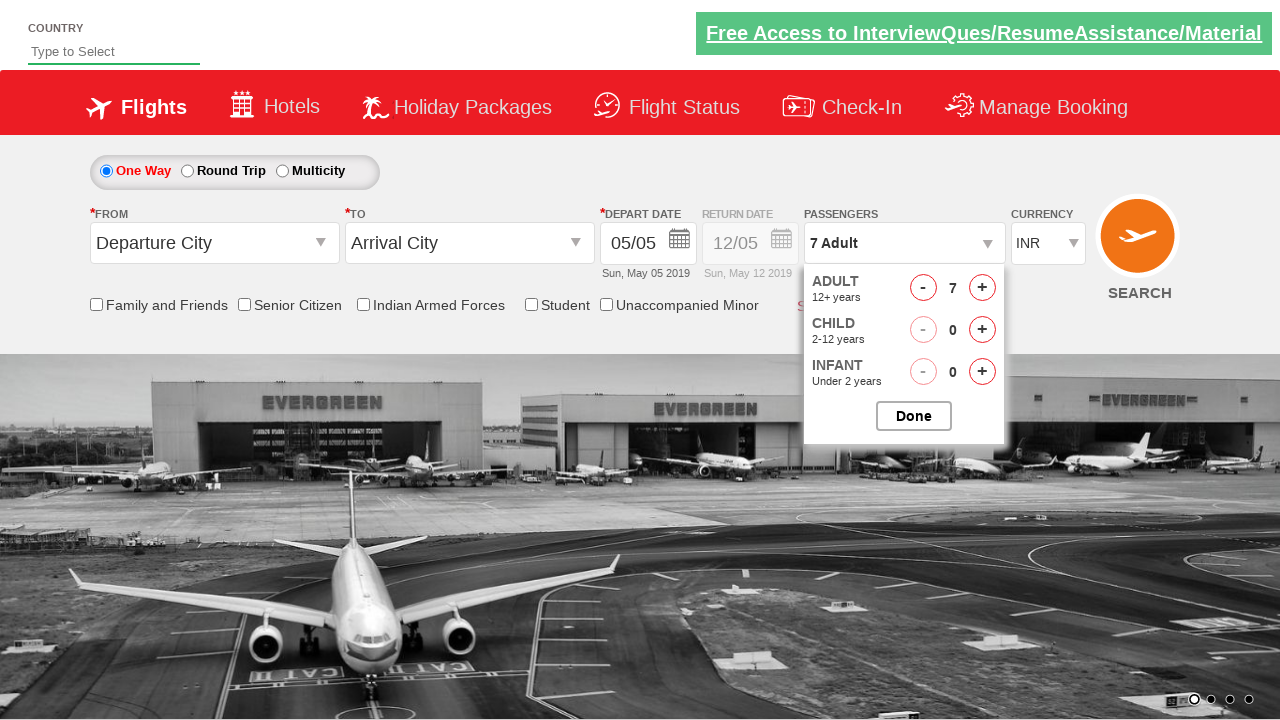

Clicked adult increment button (click 7 of 9) at (982, 288) on span#hrefIncAdt
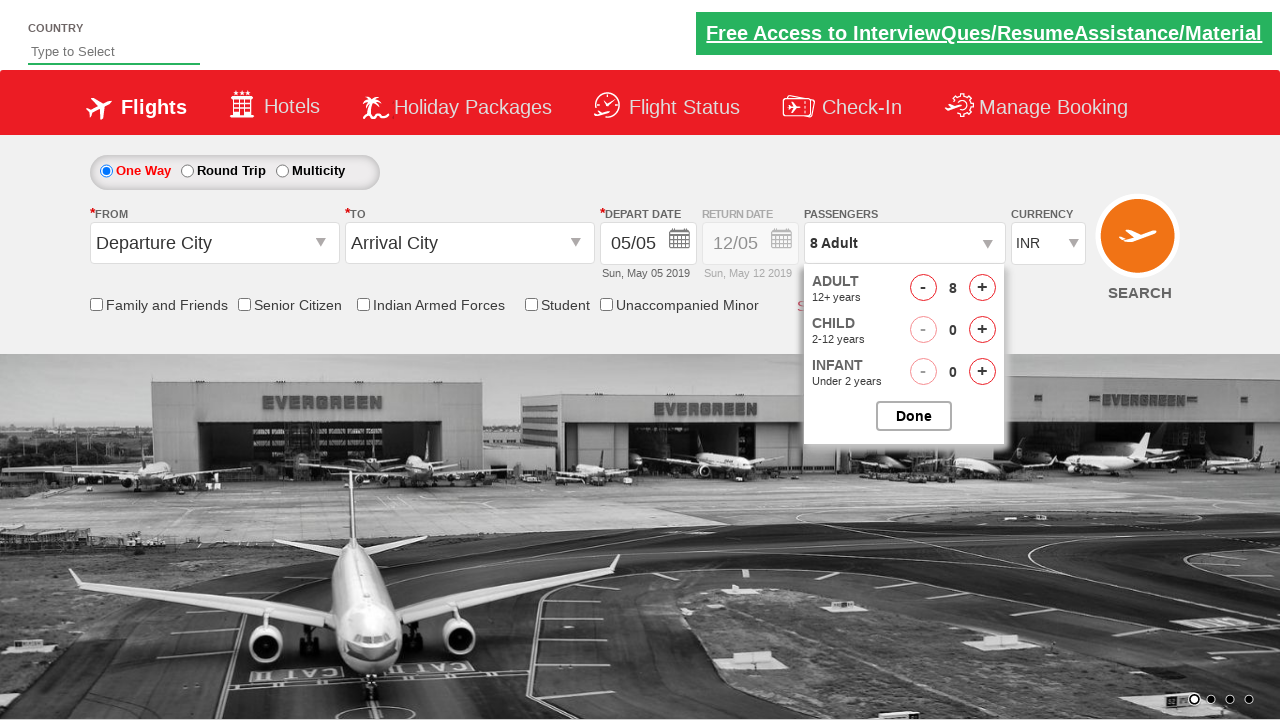

Waited for UI to update after adult count increment
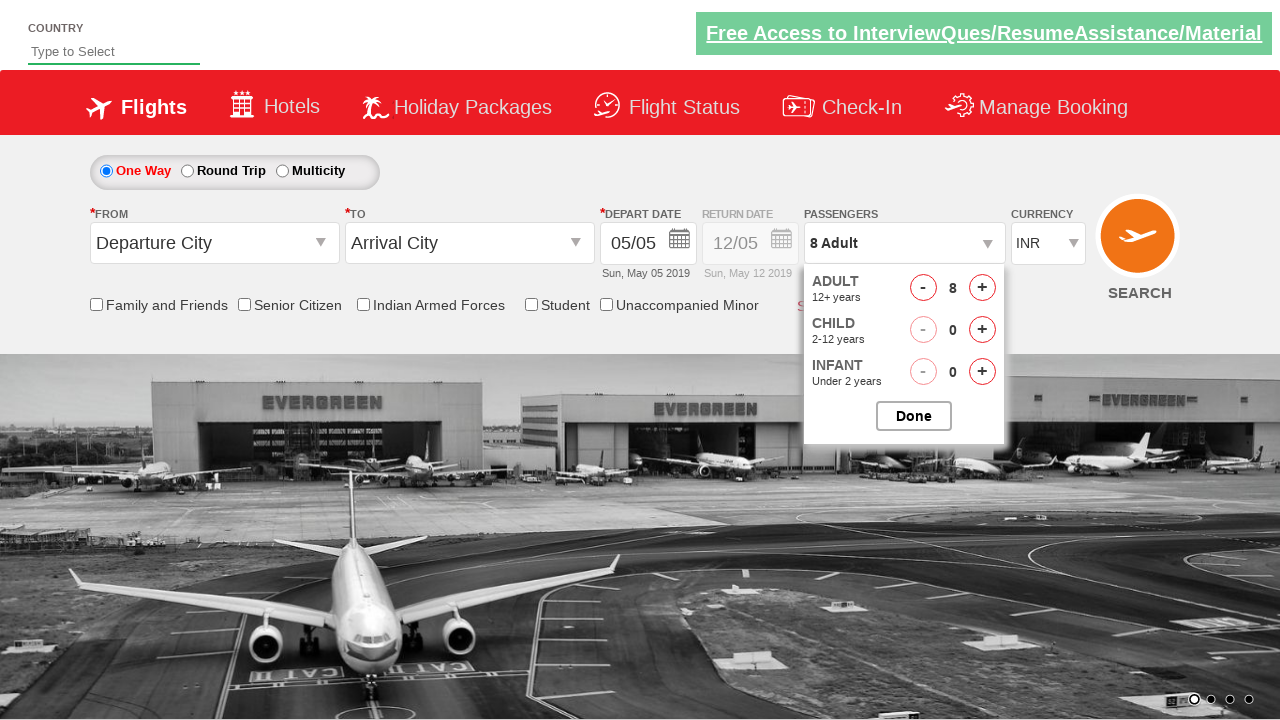

Clicked adult increment button (click 8 of 9) at (982, 288) on span#hrefIncAdt
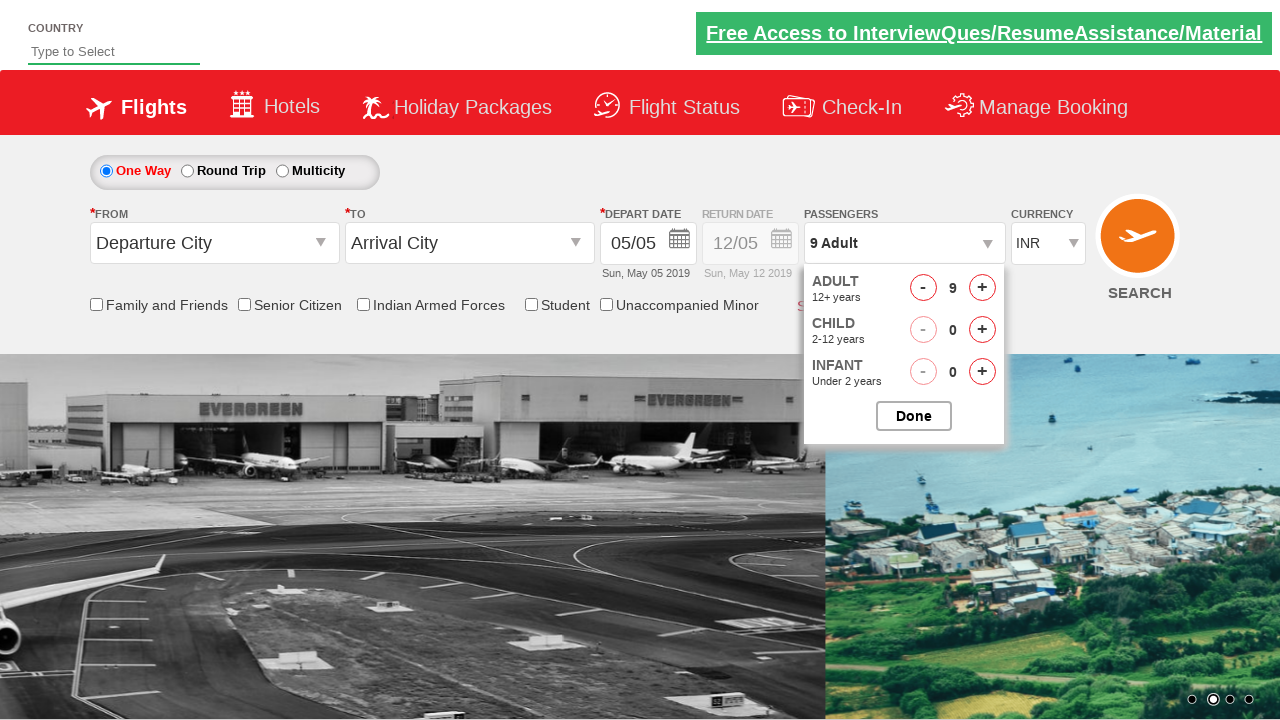

Waited for UI to update after adult count increment
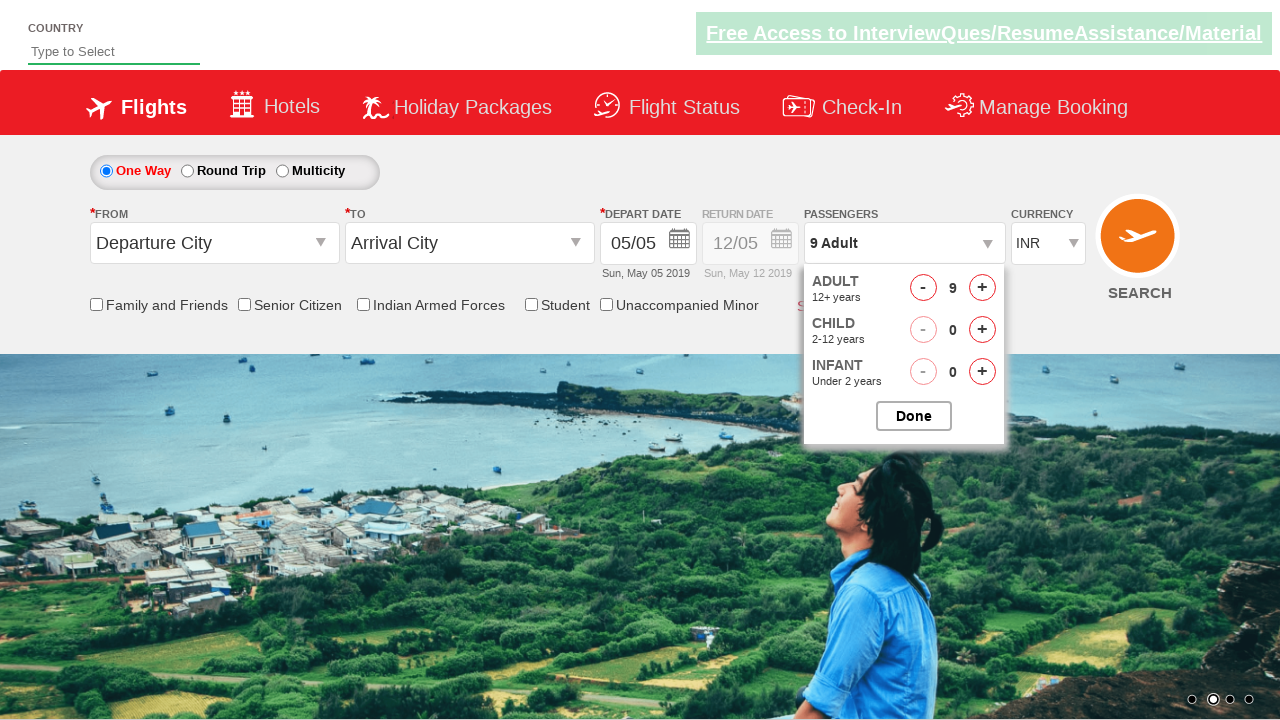

Clicked adult increment button (click 9 of 9) at (982, 288) on span#hrefIncAdt
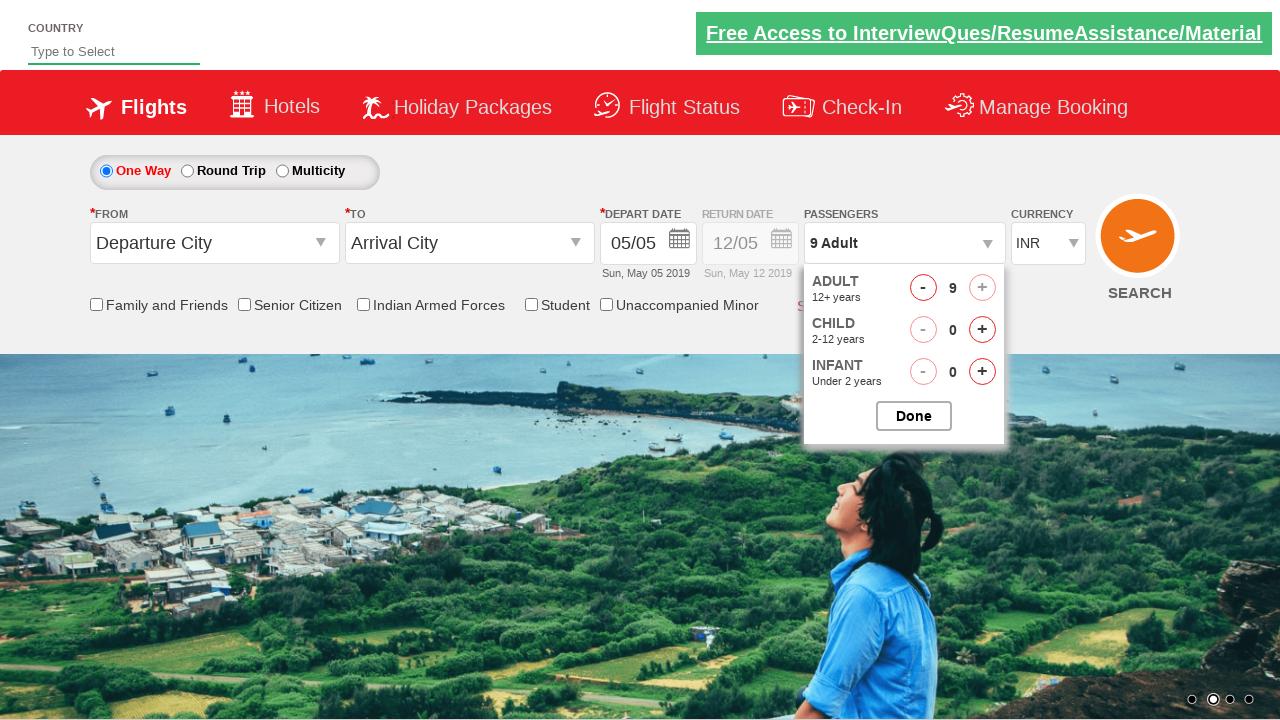

Waited for UI to update after adult count increment
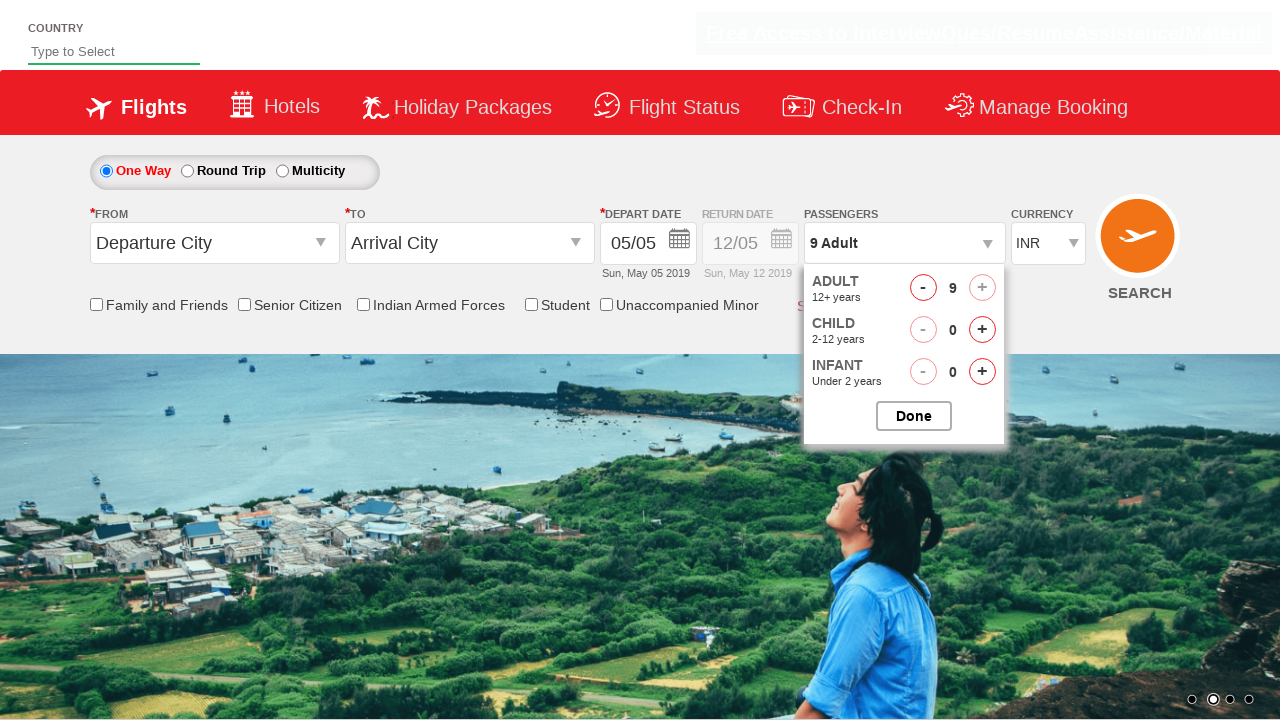

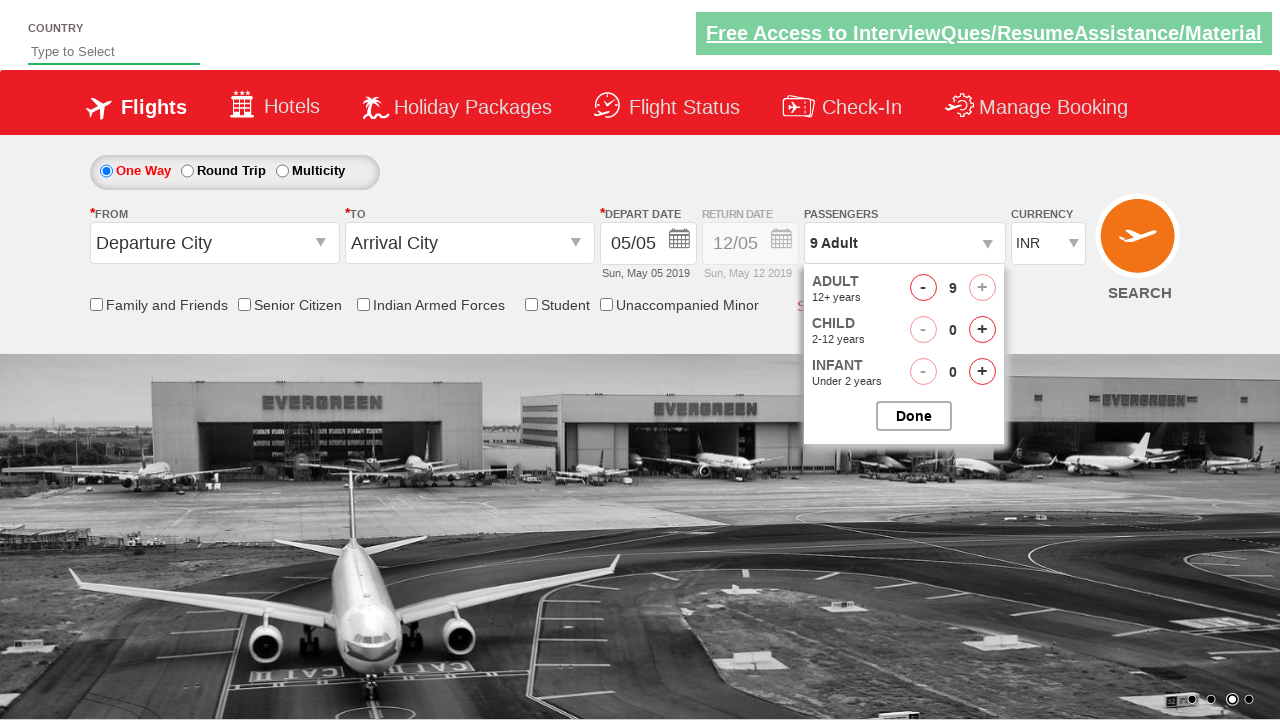